Tests the Oklahoma death records search functionality by filling in search criteria (first name, last name, and death date fields) and submitting the search form.

Starting URL: https://ok2explore.health.ok.gov/App/DeathSearch

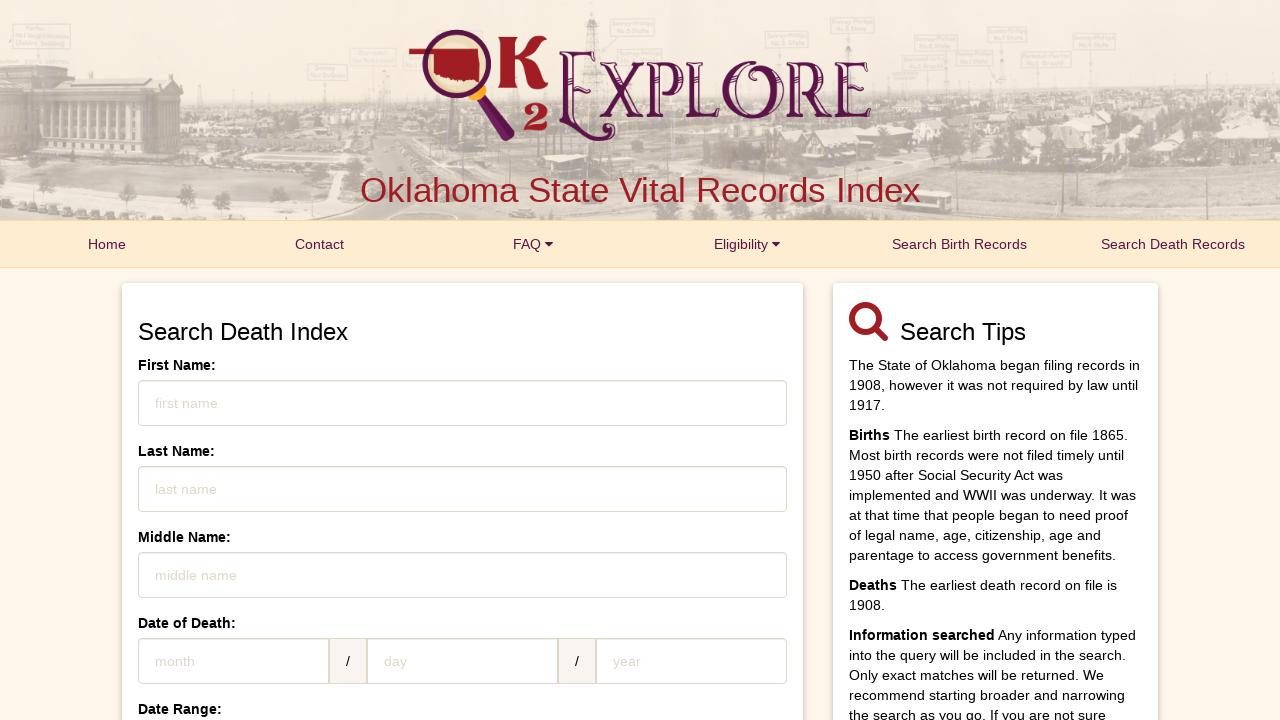

Filled first name field with 'James' on #FirstName
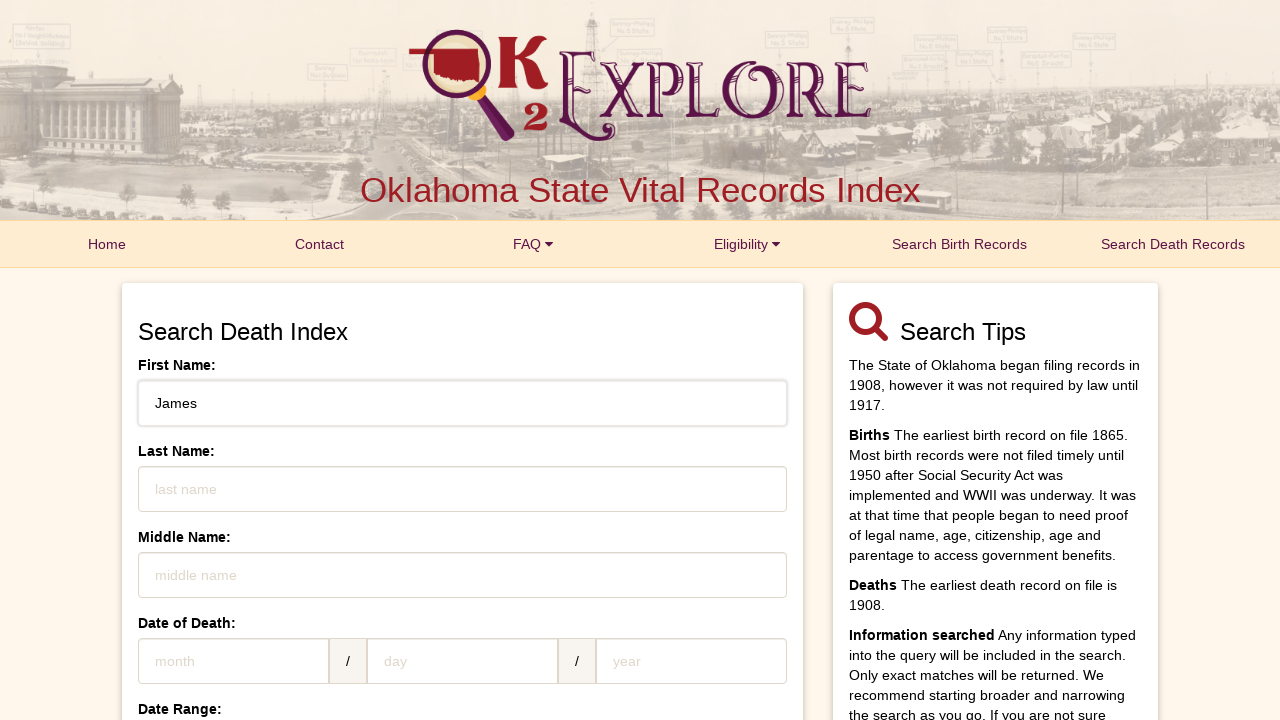

Filled last name field with 'Smith' on #LastName
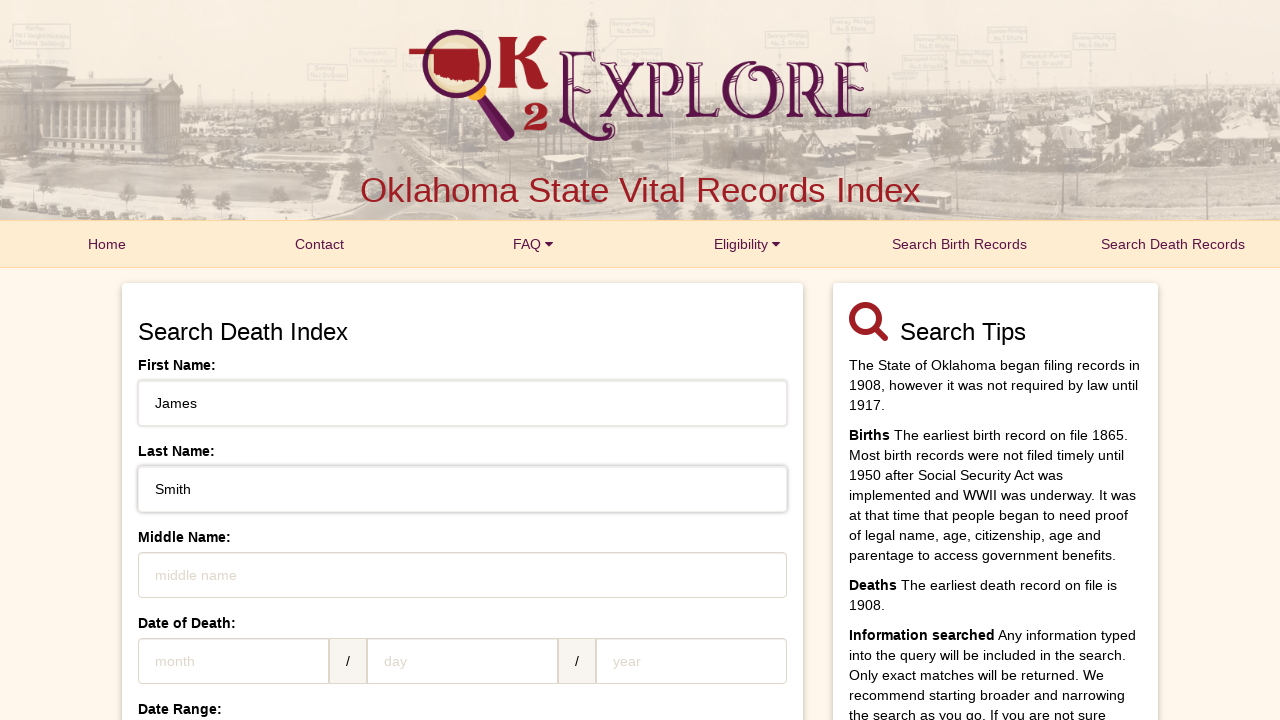

Filled death day field with '15' on #DeathDay
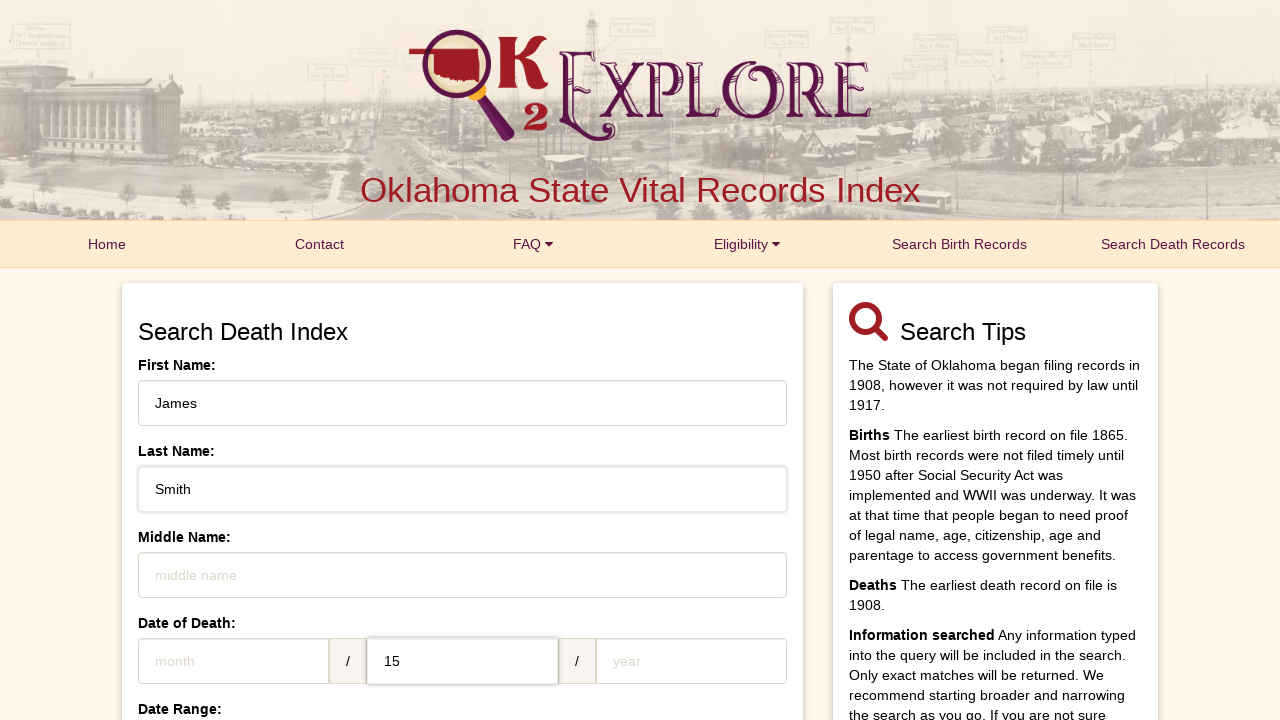

Filled death month field with '06' on #DeathMonth
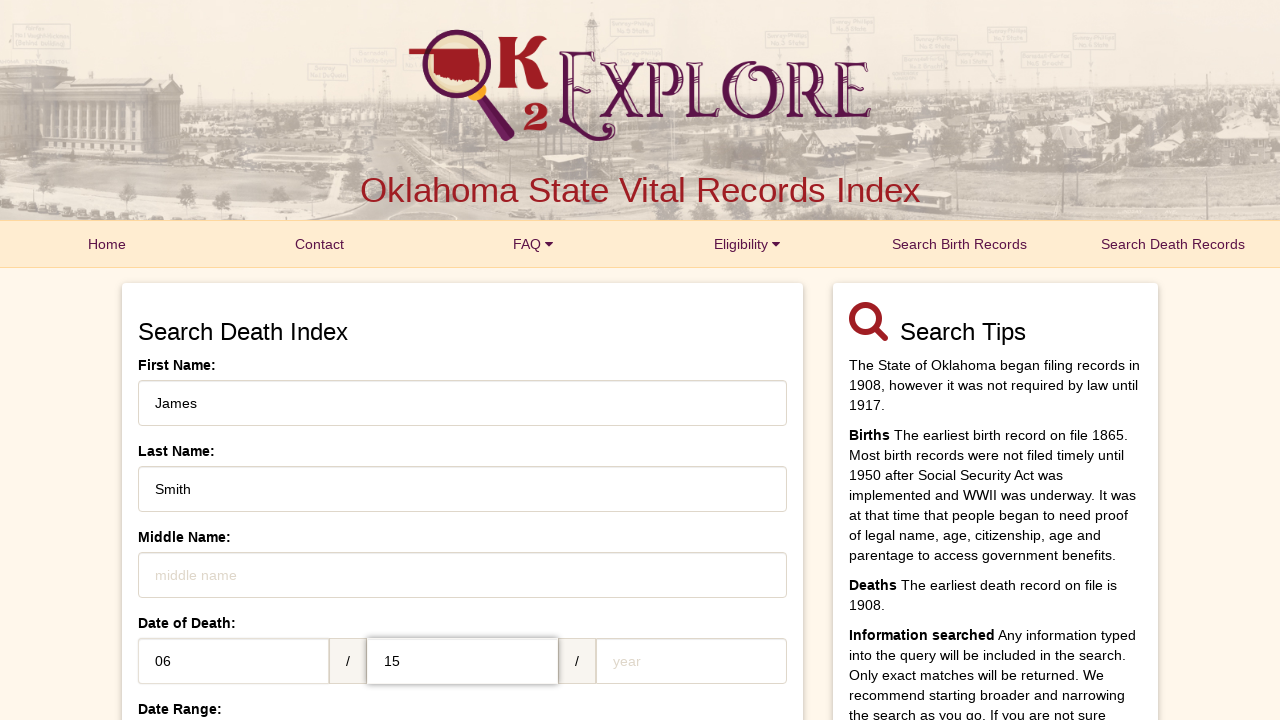

Filled death year field with '1985' on #DeathYear
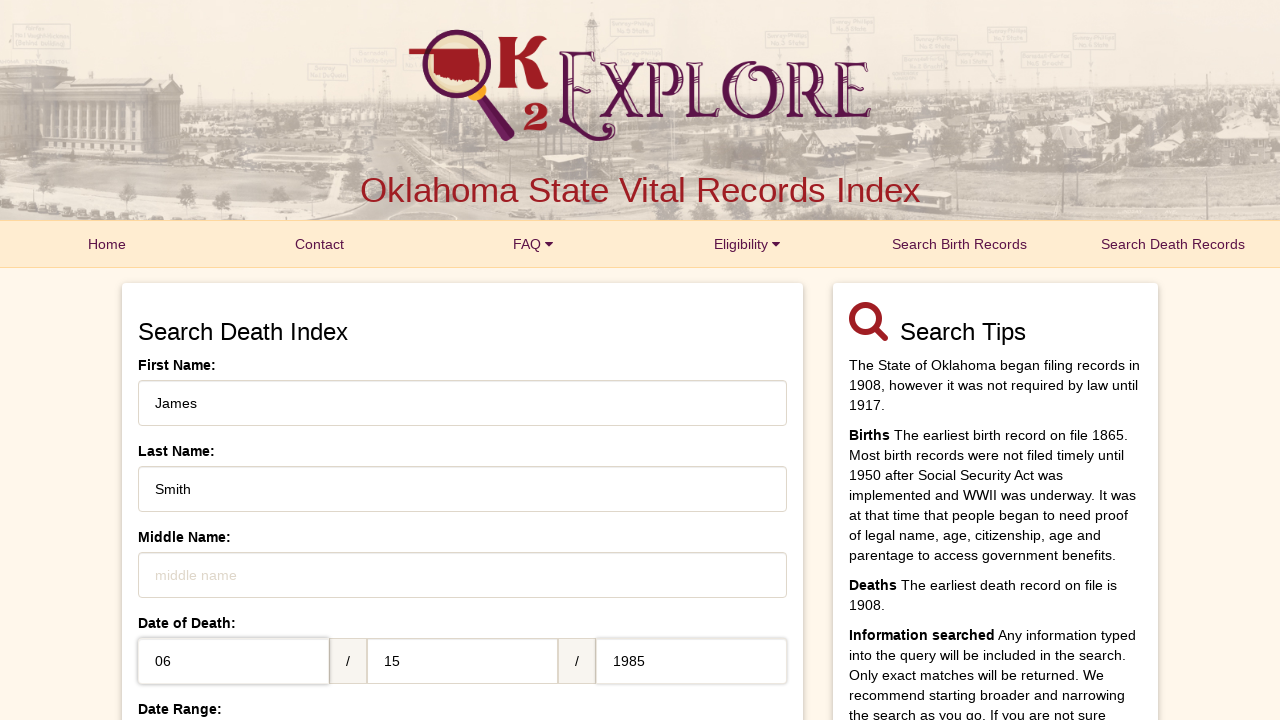

Clicked the death search button to submit form at (749, 360) on #deathSearchButton
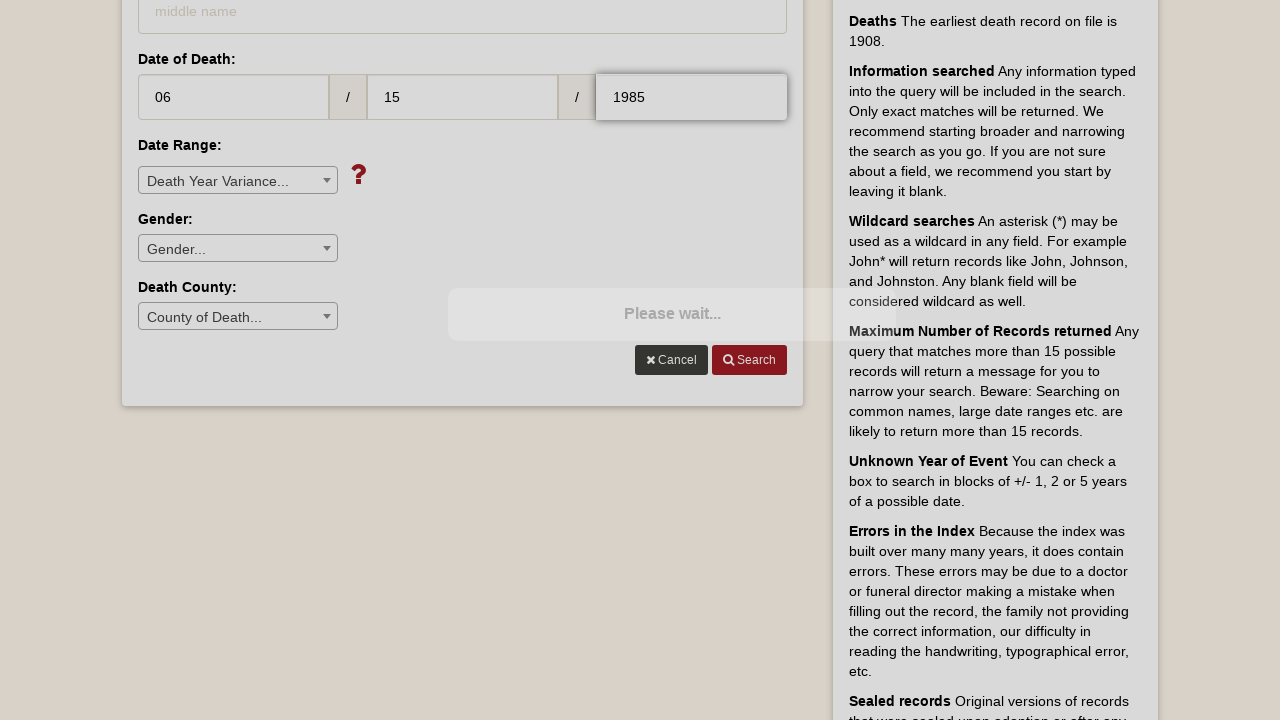

Search results or modal dialog appeared
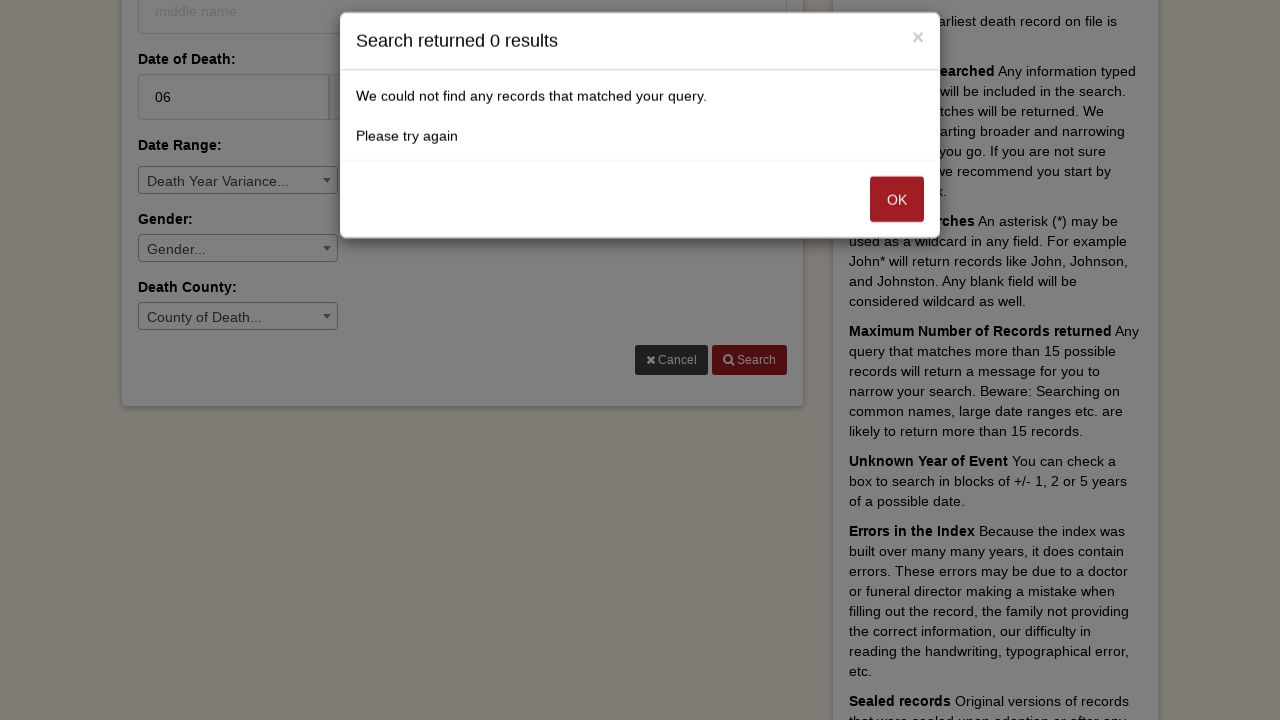

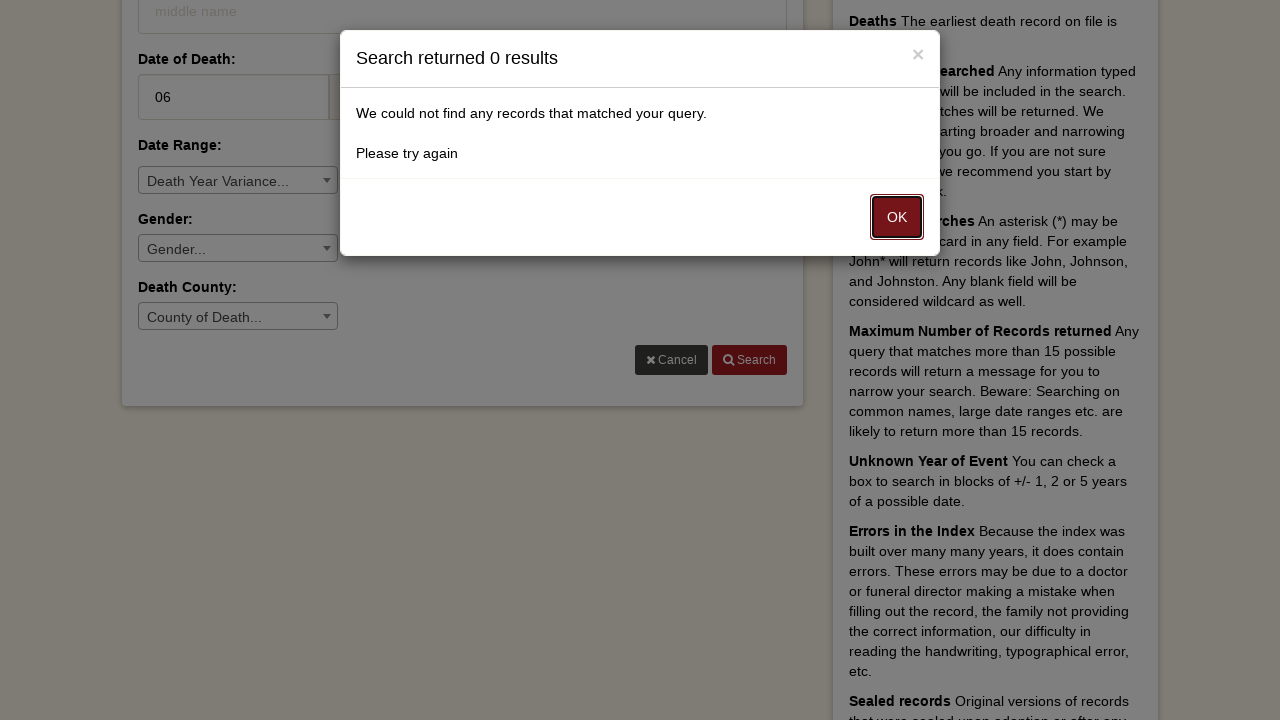